Searches for products and adds "Cashews" to the cart by finding it among the results

Starting URL: https://rahulshettyacademy.com/seleniumPractise/#/

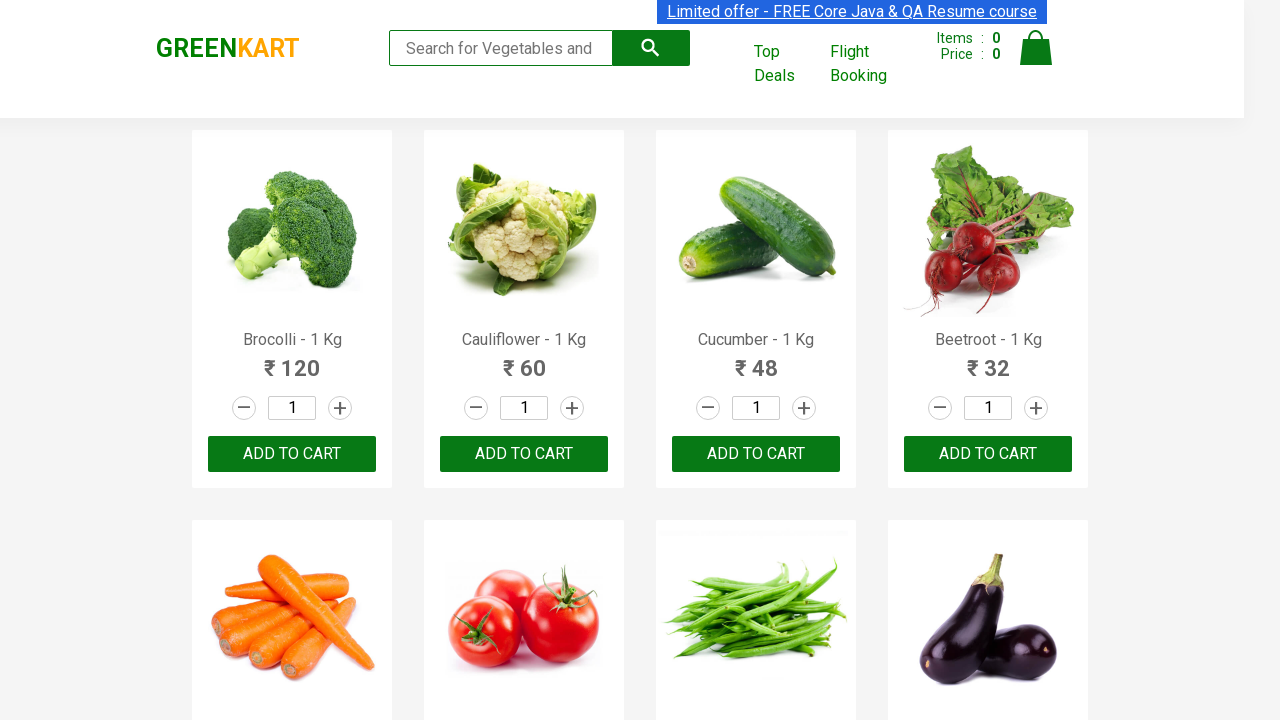

Filled search field with 'ca' on input.search-keyword
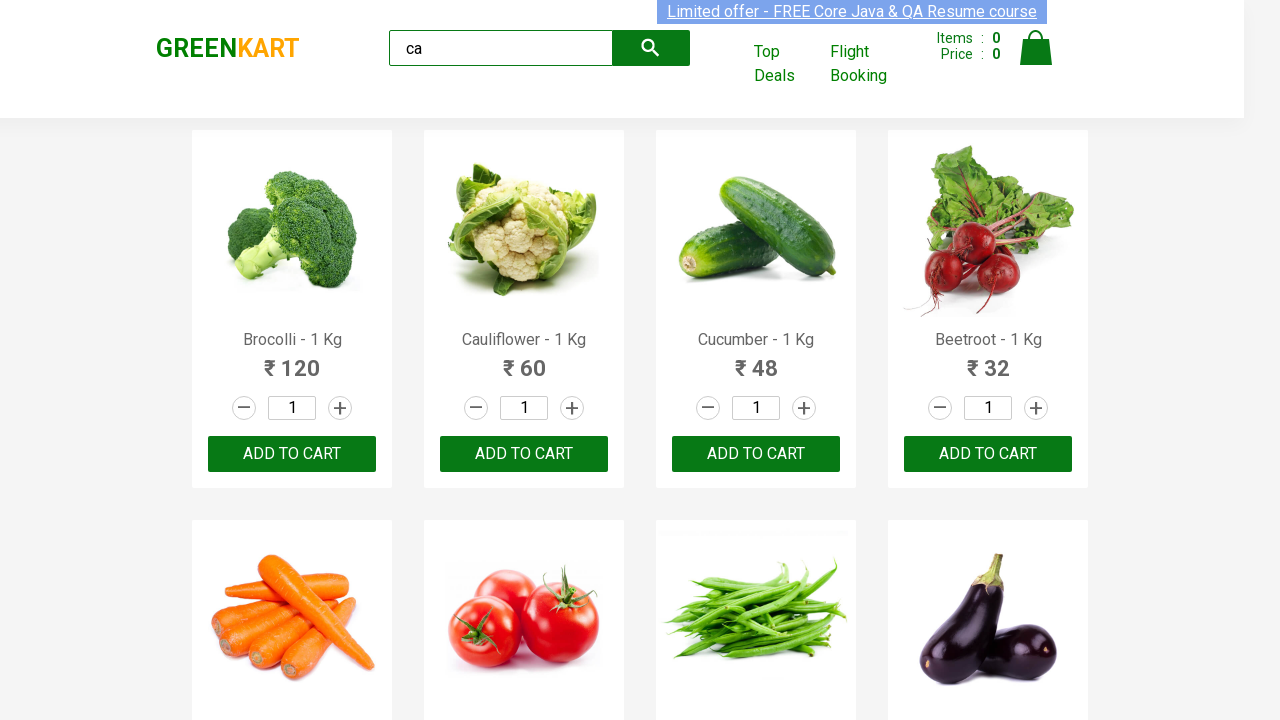

Products loaded after search
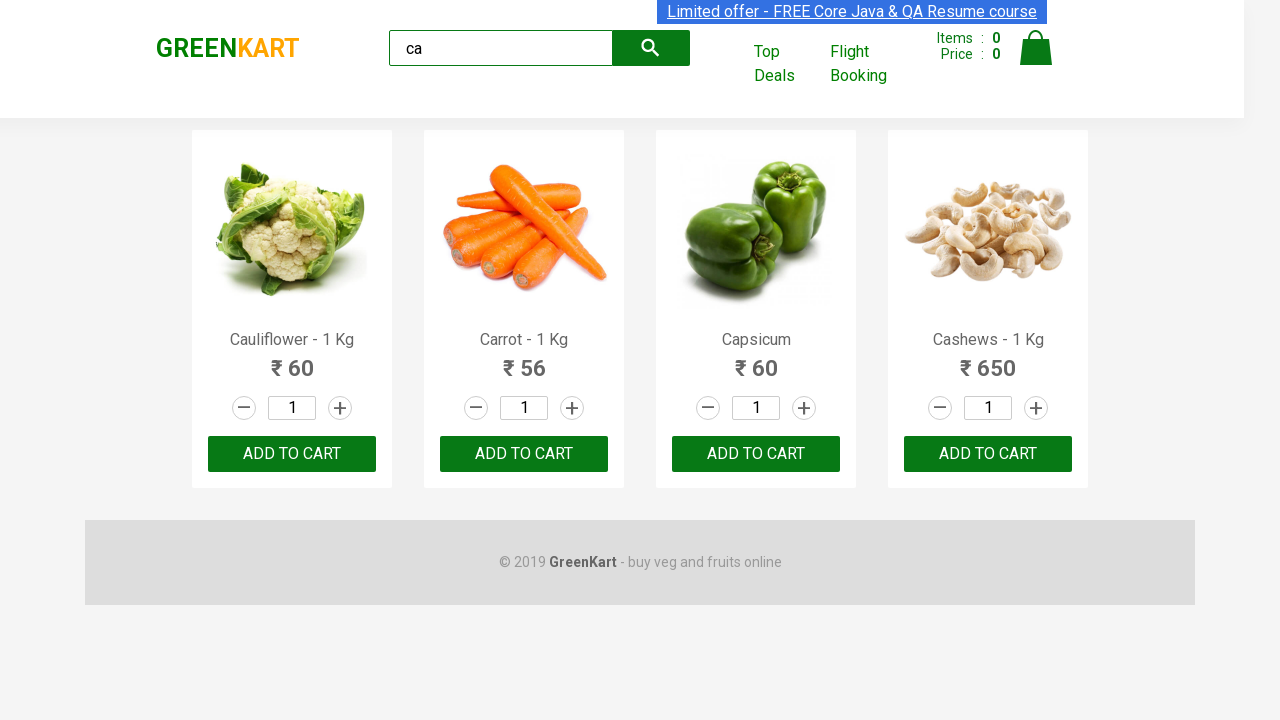

Retrieved list of product elements
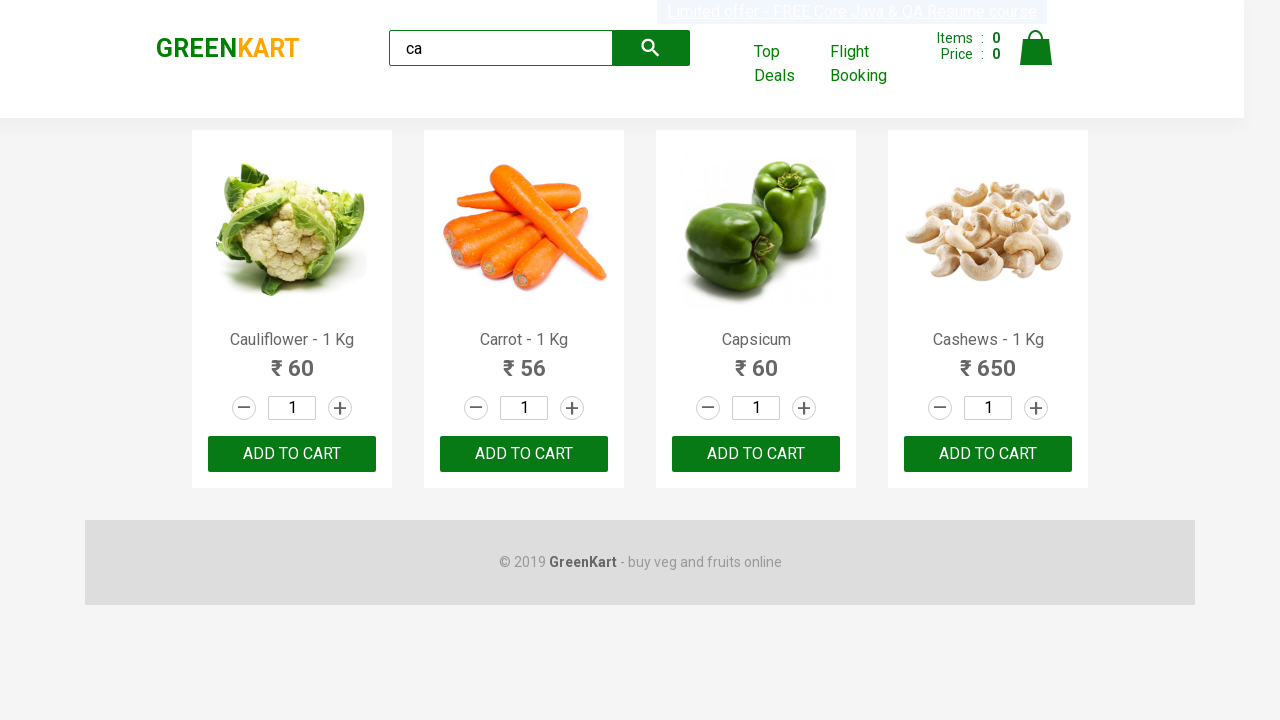

Retrieved product name: Cauliflower - 1 Kg
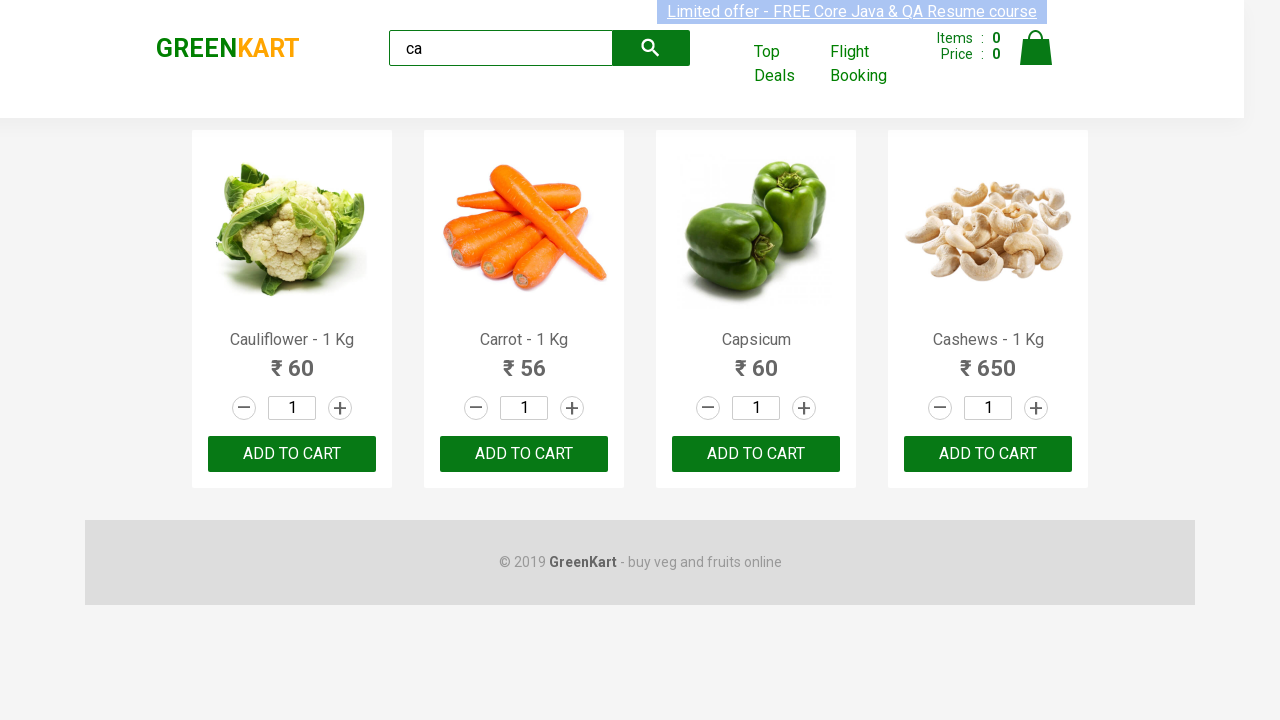

Retrieved product name: Carrot - 1 Kg
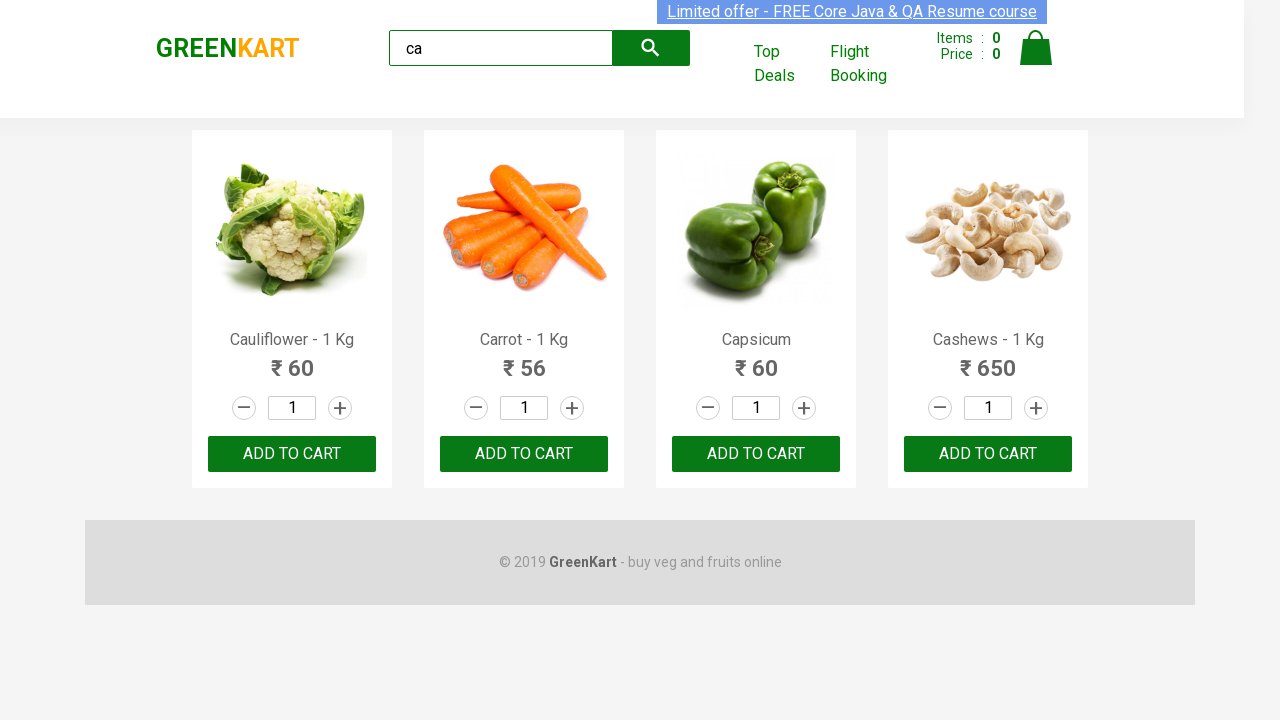

Retrieved product name: Capsicum
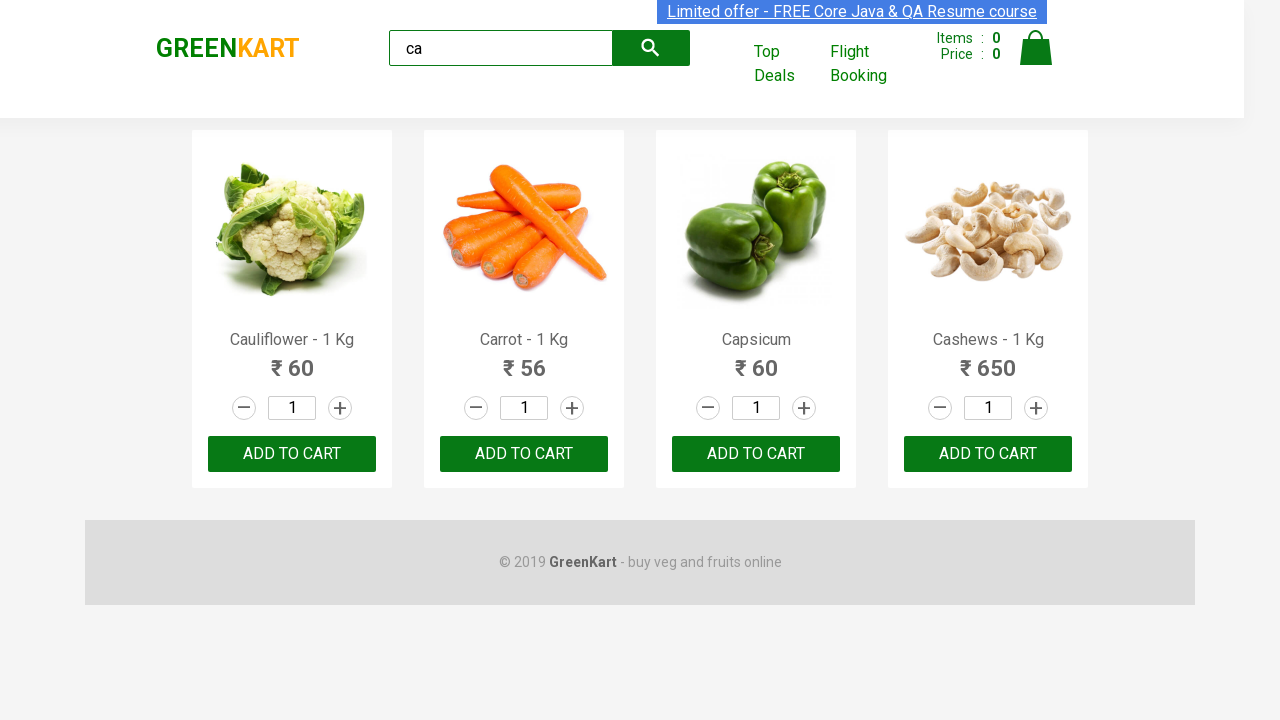

Retrieved product name: Cashews - 1 Kg
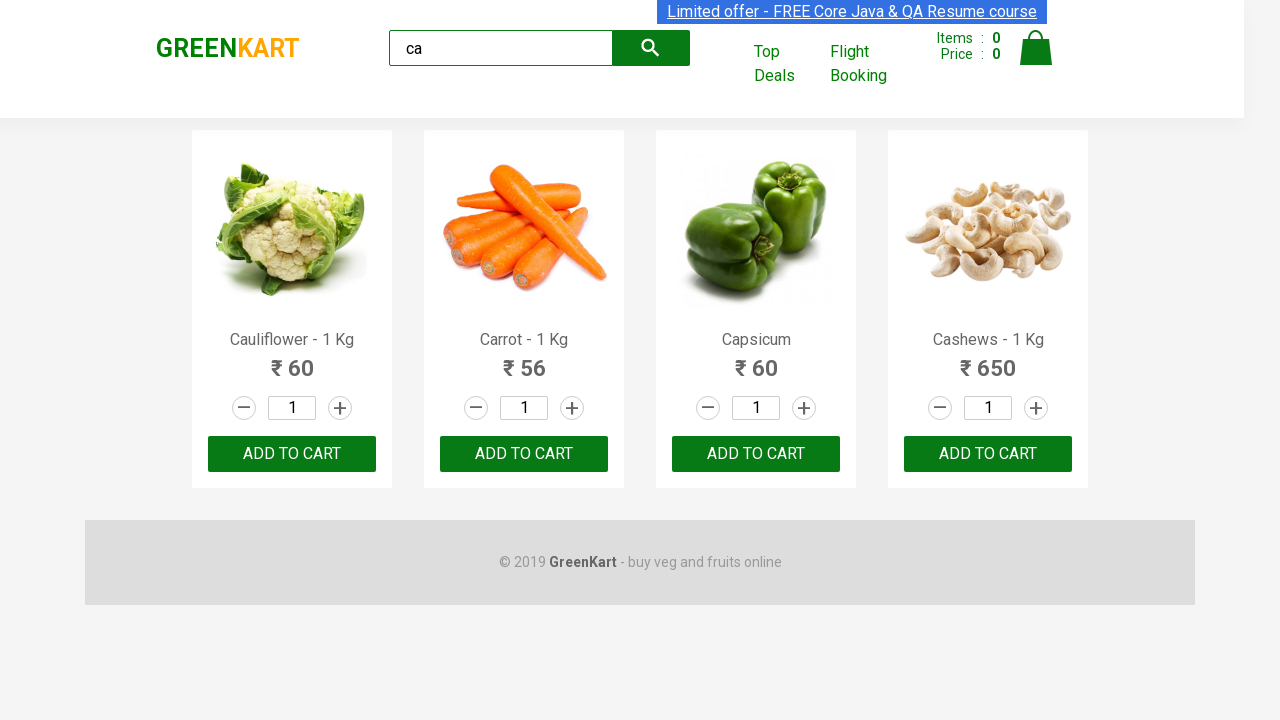

Clicked ADD TO CART button for Cashews at (988, 454) on .products .product >> nth=3 >> button
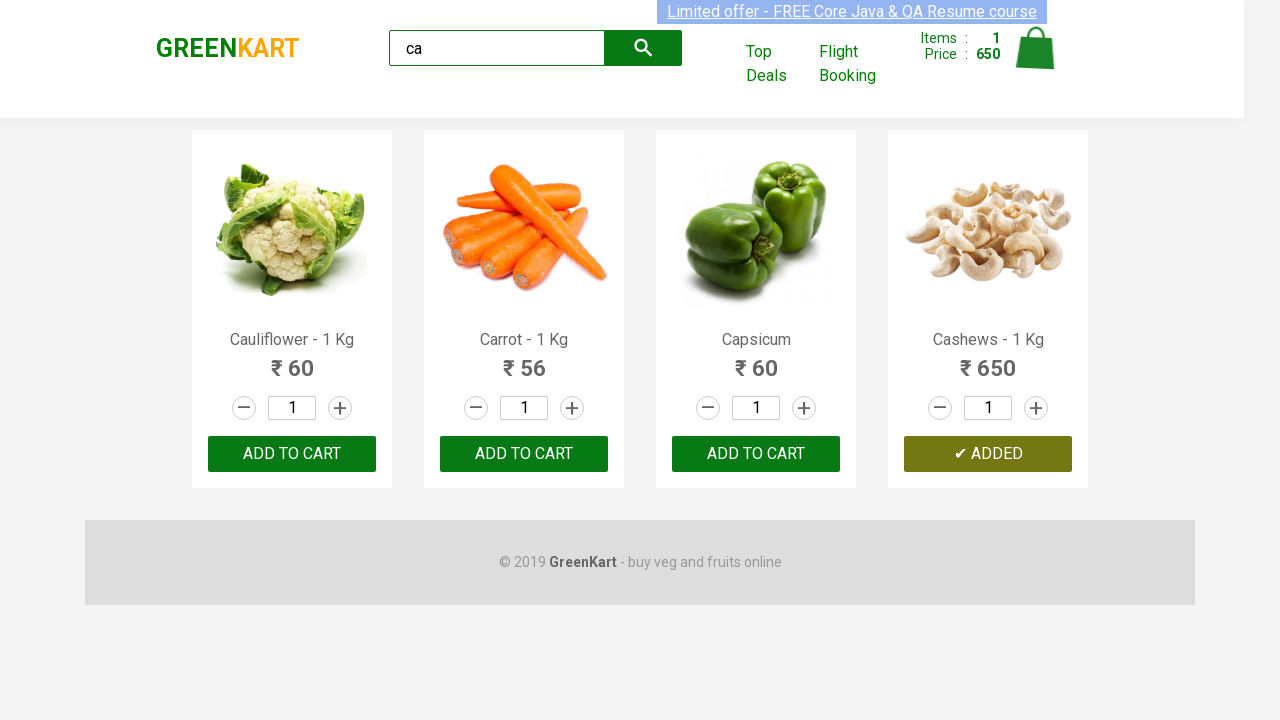

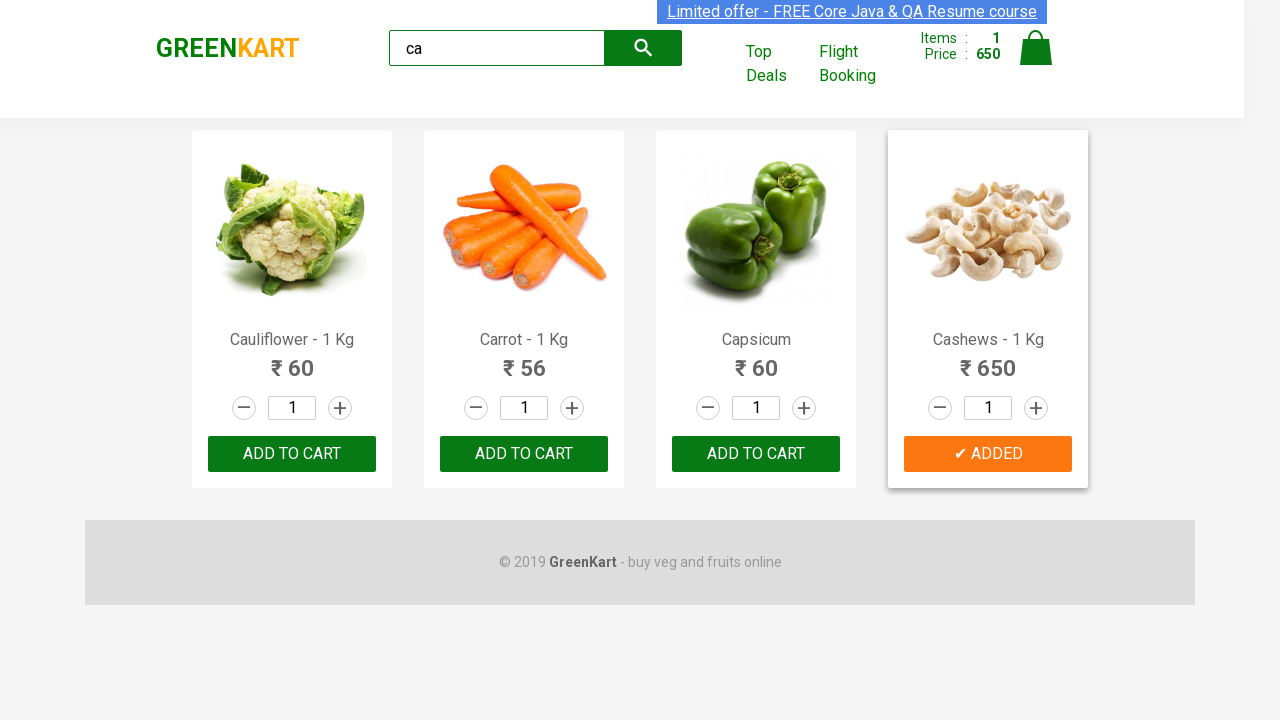